Navigates to duckgo.com and waits for the page to load to verify the site is accessible.

Starting URL: https://duckgo.com

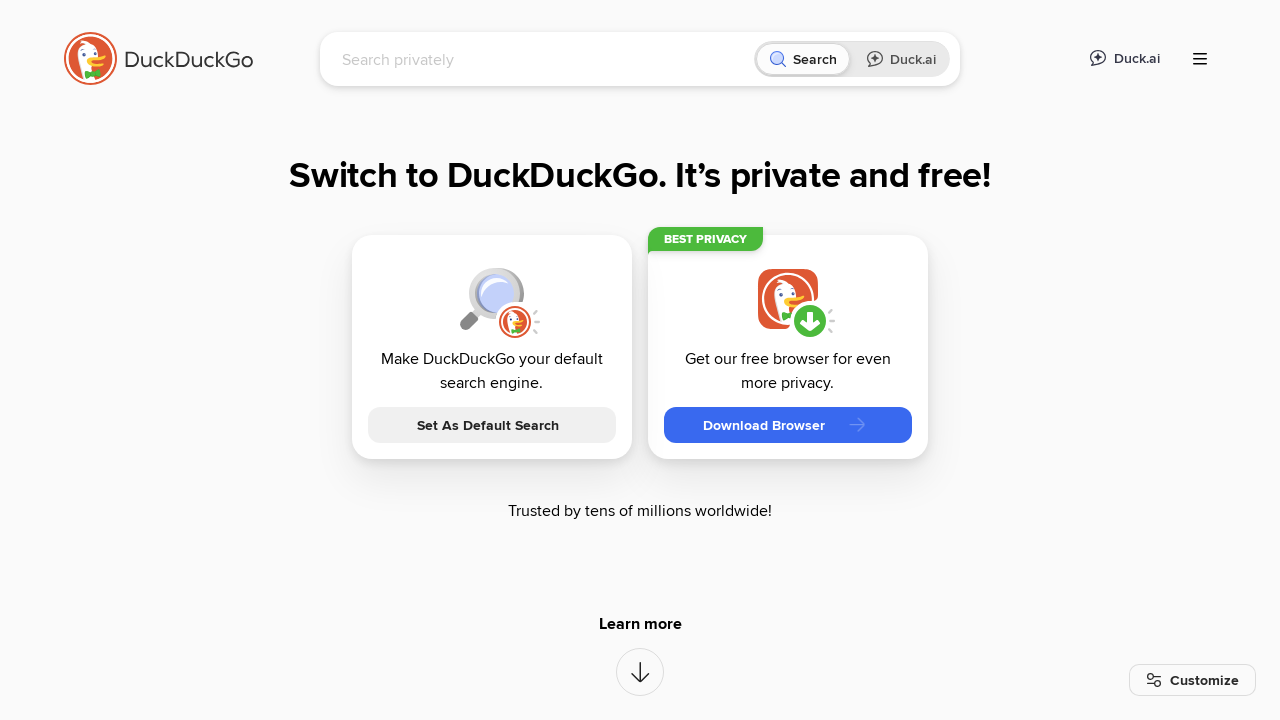

Waited for page to reach domcontentloaded state
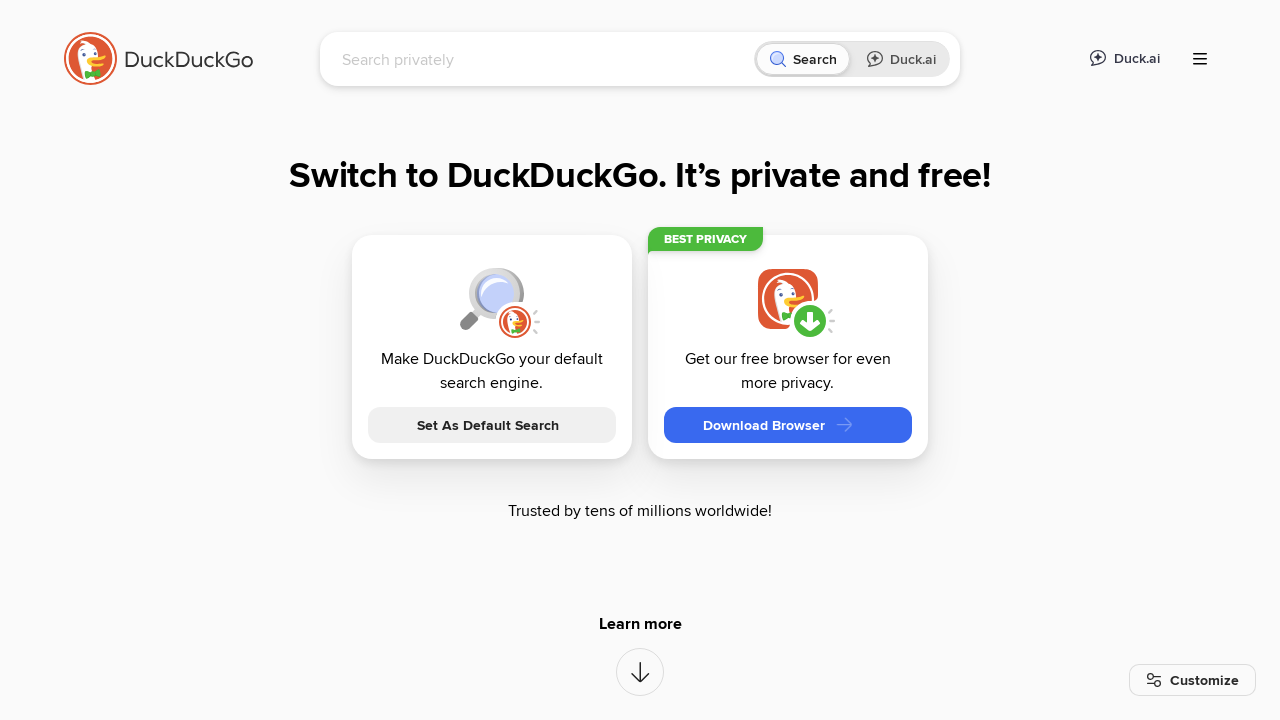

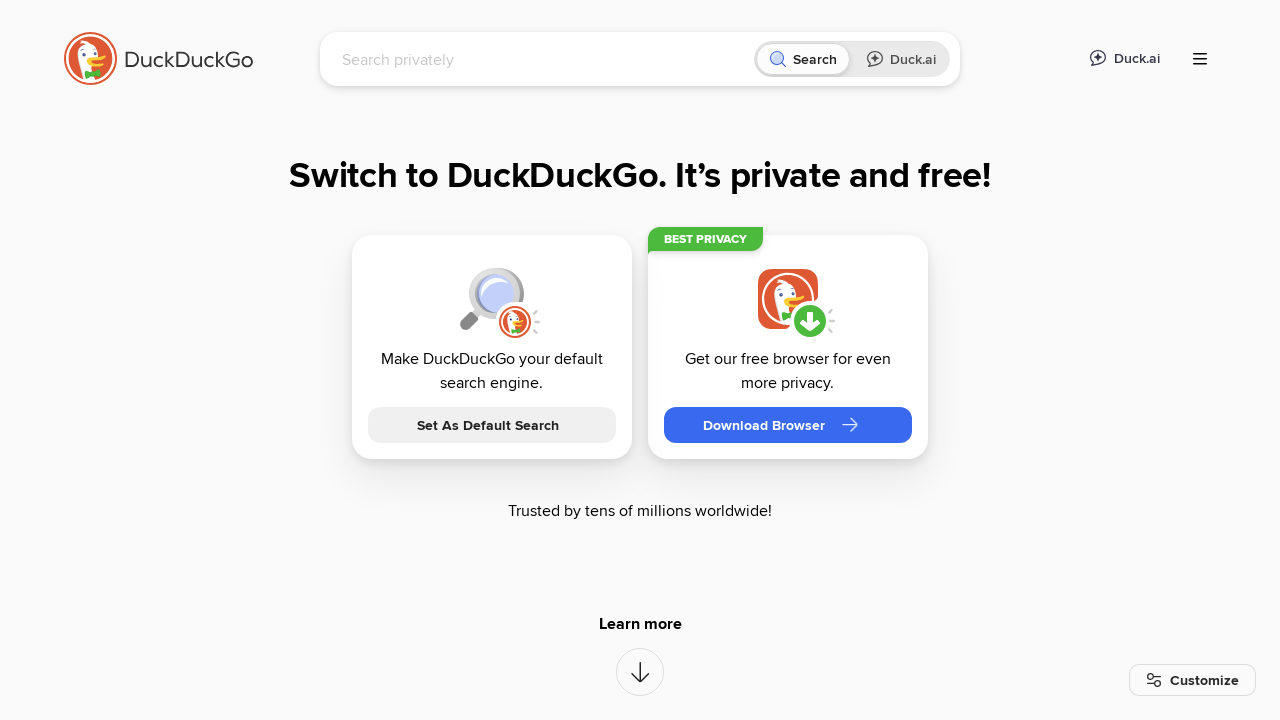